Tests a practice form submission by filling in name, email, password fields, selecting options from a dropdown, clicking a radio button, and submitting the form to verify success message appears.

Starting URL: https://rahulshettyacademy.com/angularpractice/

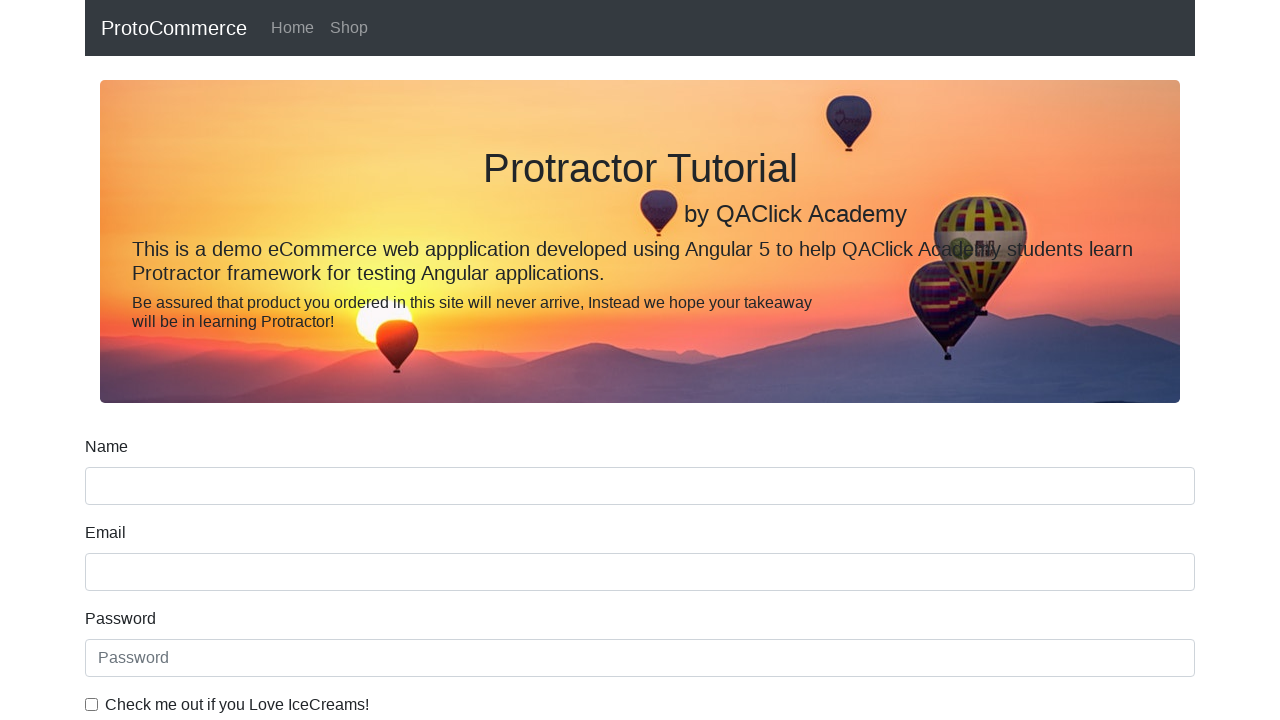

Filled name field with 'ashuuser' on input[name='name']
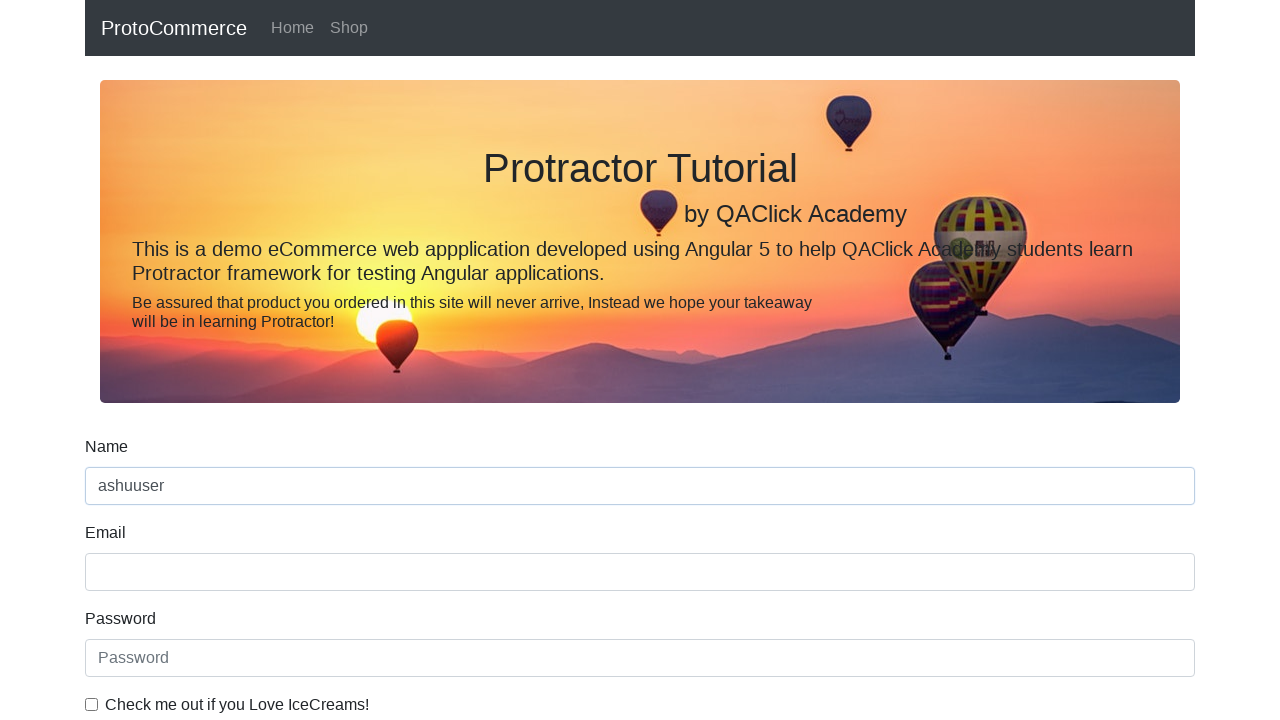

Filled email field with 'ashutoshh@linux.com' on input[name='email']
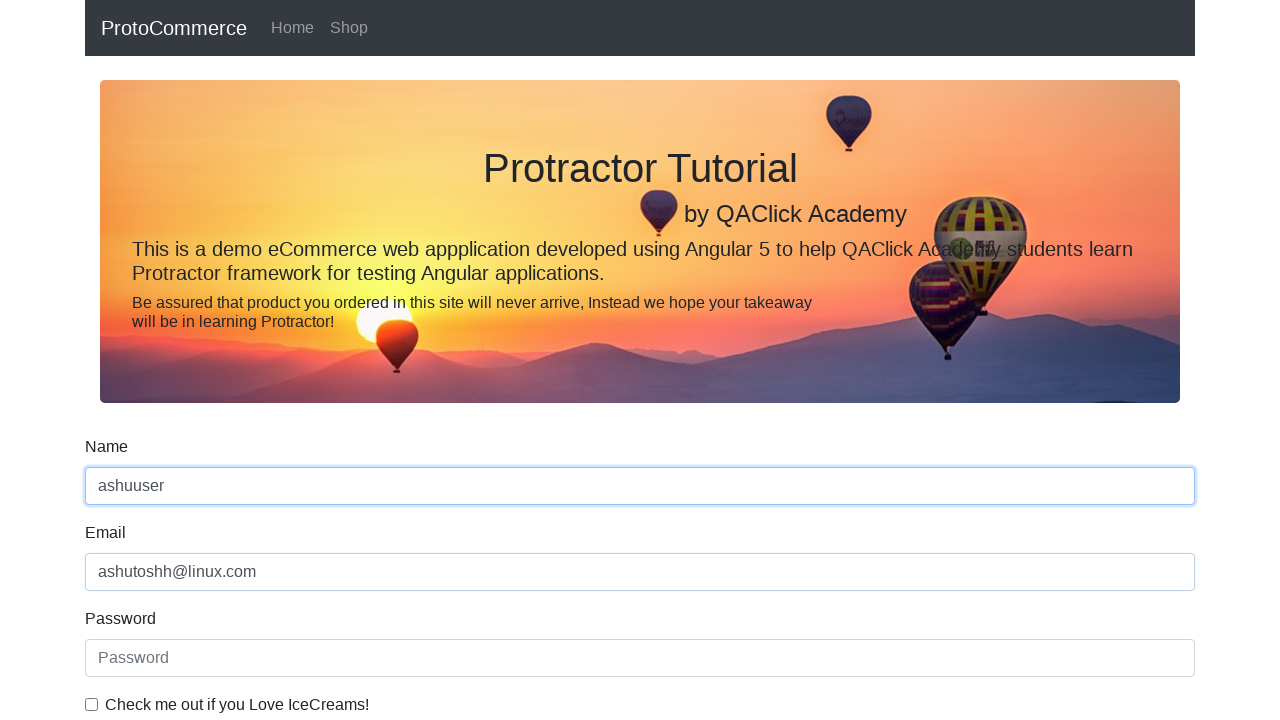

Filled password field with secure password on #exampleInputPassword1
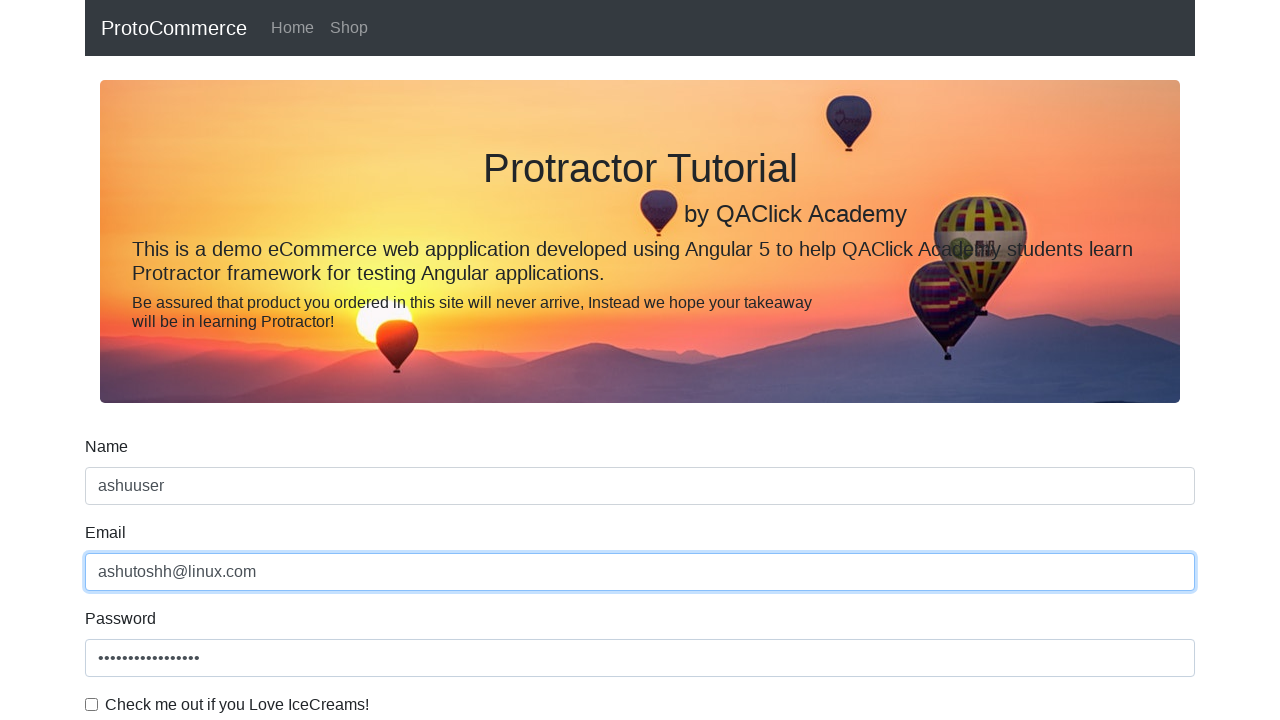

Clicked checkbox to agree to terms at (92, 704) on #exampleCheck1
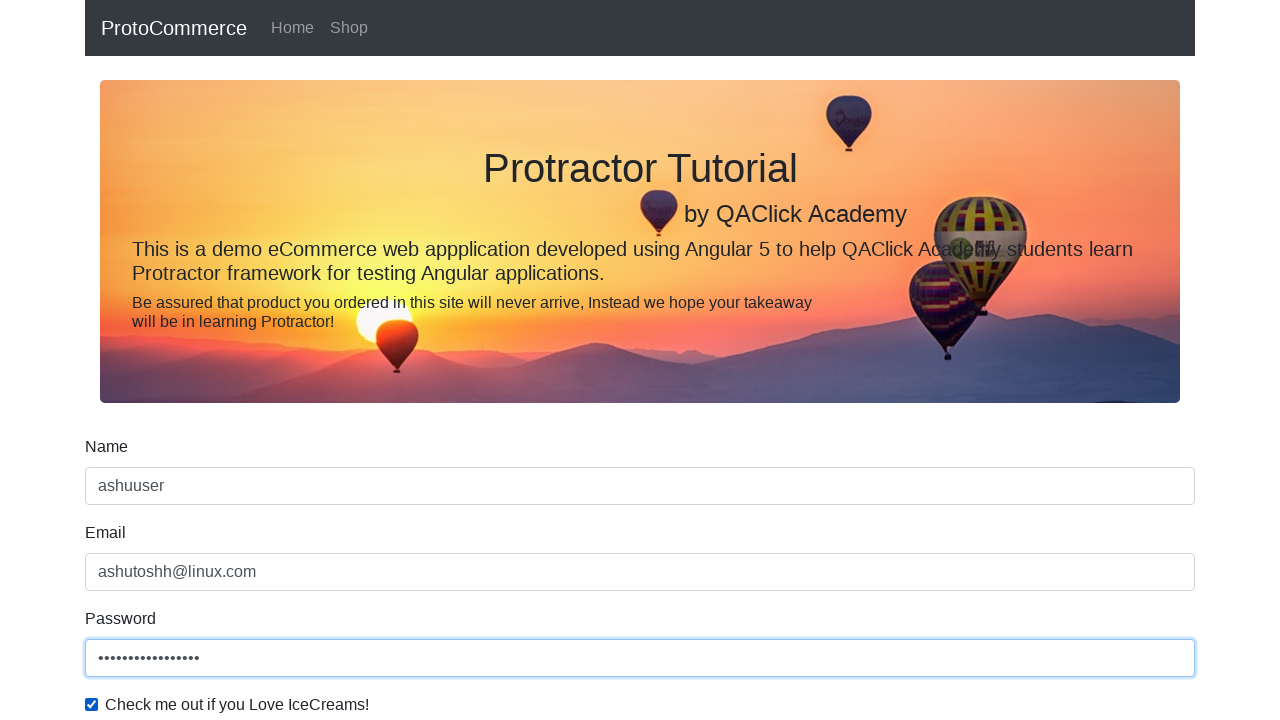

Selected second option from dropdown menu on #exampleFormControlSelect1
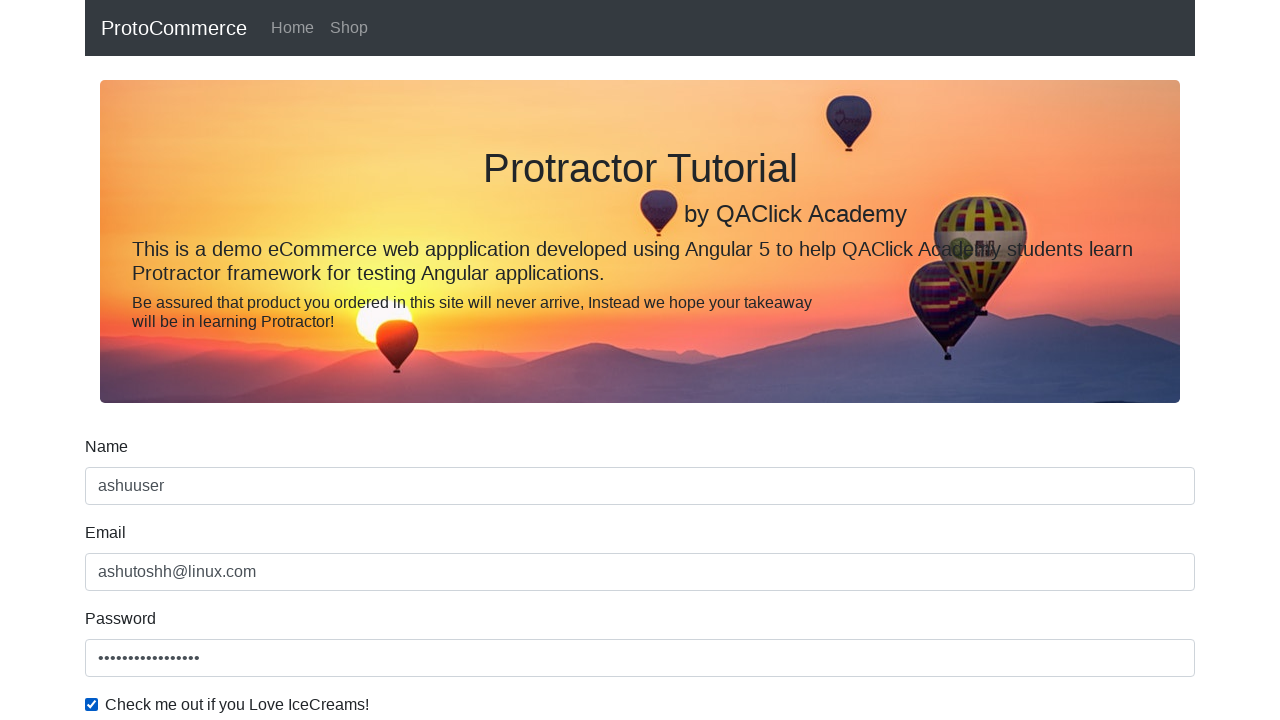

Clicked radio button option at (326, 360) on #inlineRadio2
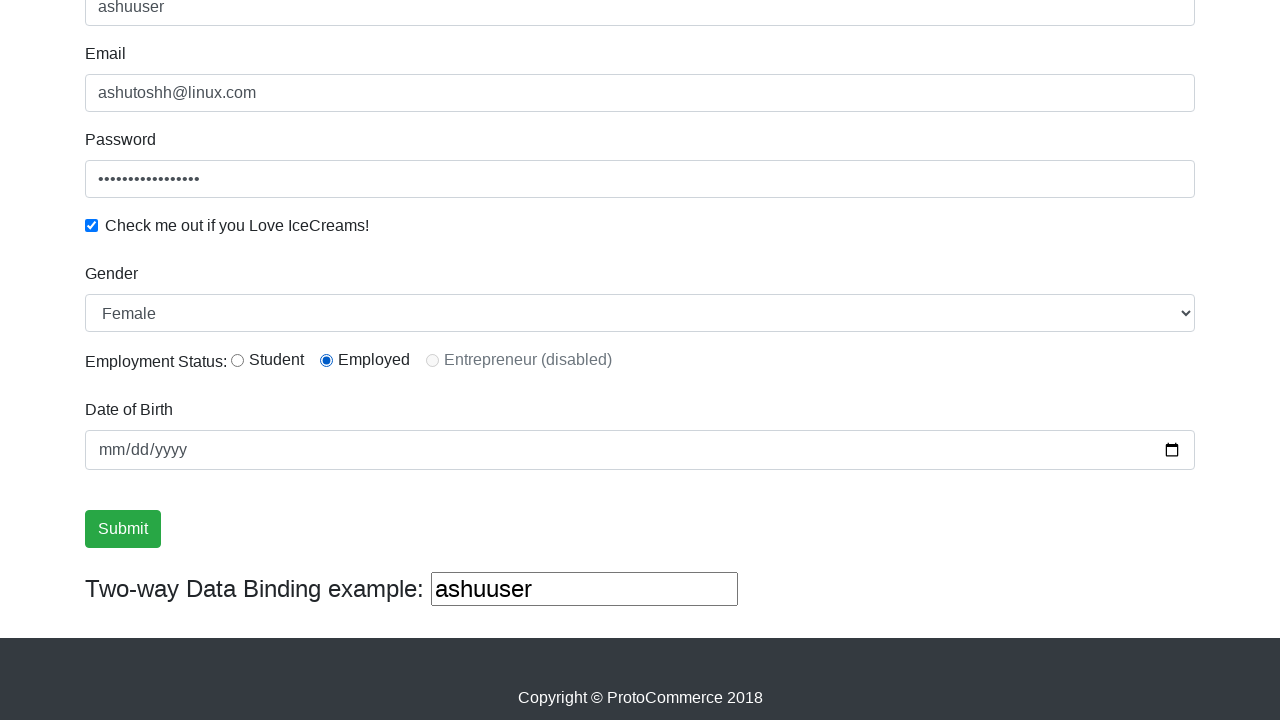

Clicked form submit button at (123, 529) on input[type='submit']
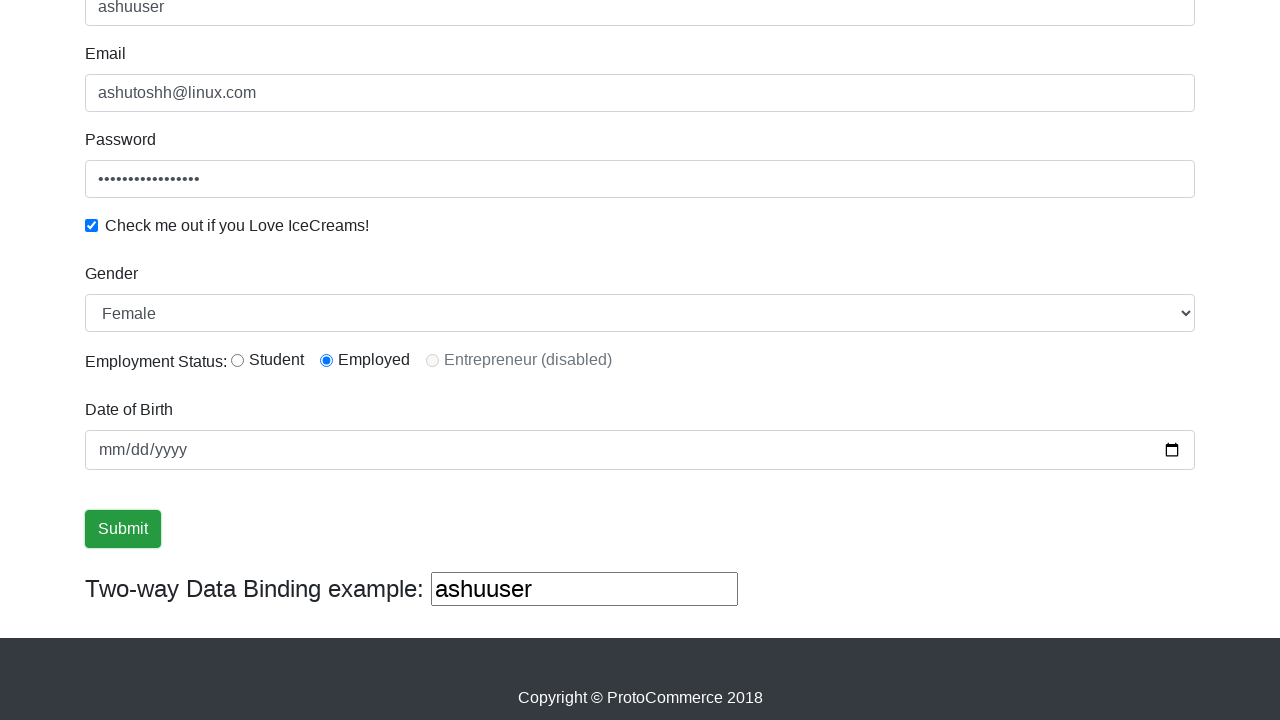

Form submission successful - success message appeared
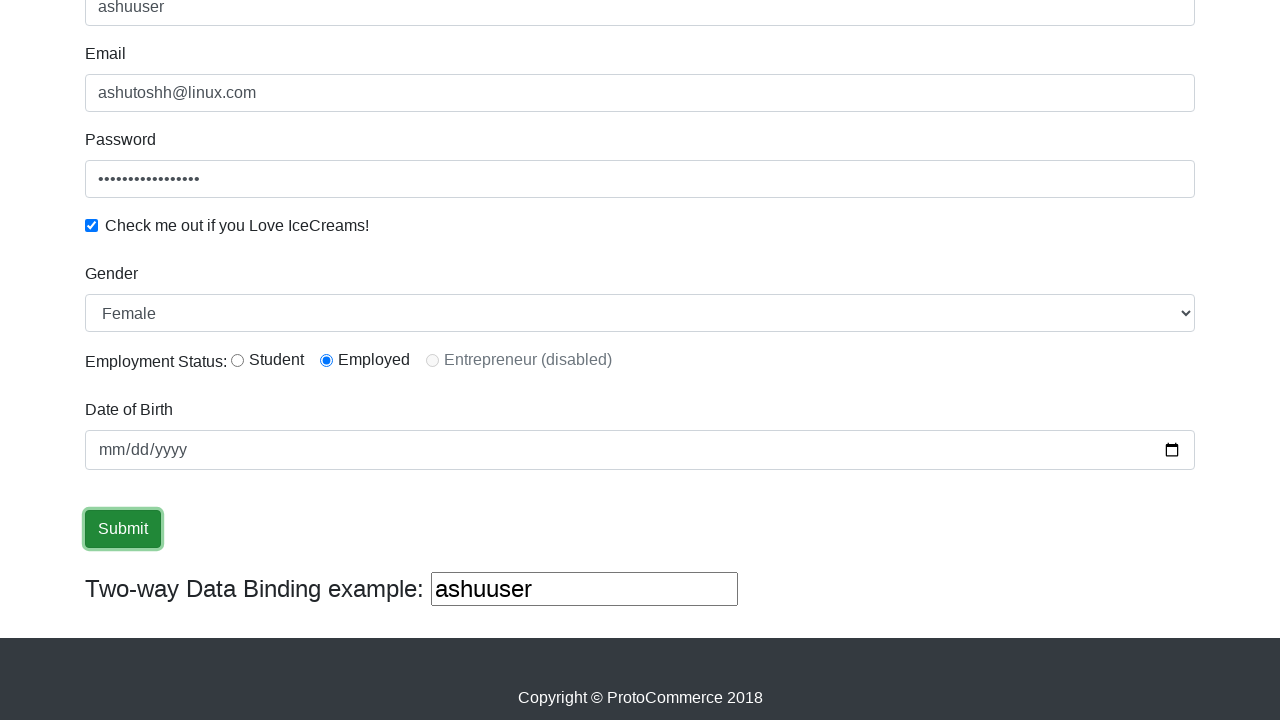

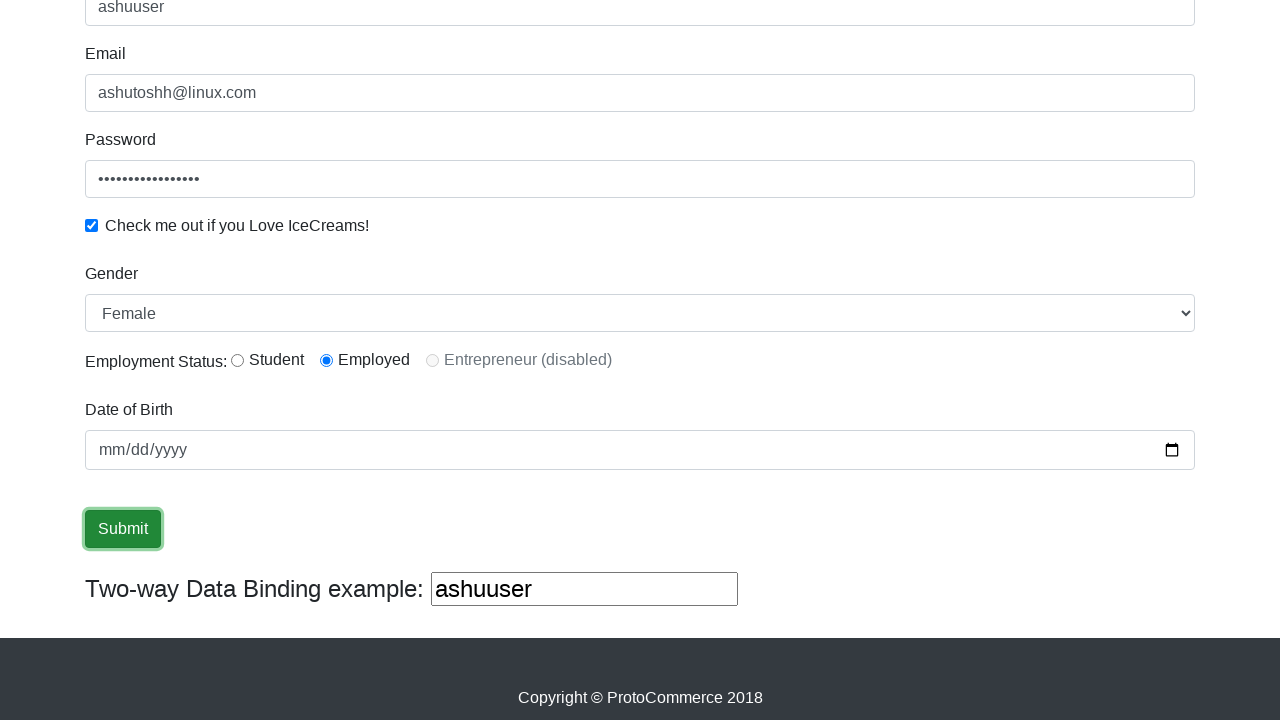